Tests JavaScript prompt dialog by clicking the third button, entering text, and accepting the prompt

Starting URL: https://the-internet.herokuapp.com/javascript_alerts

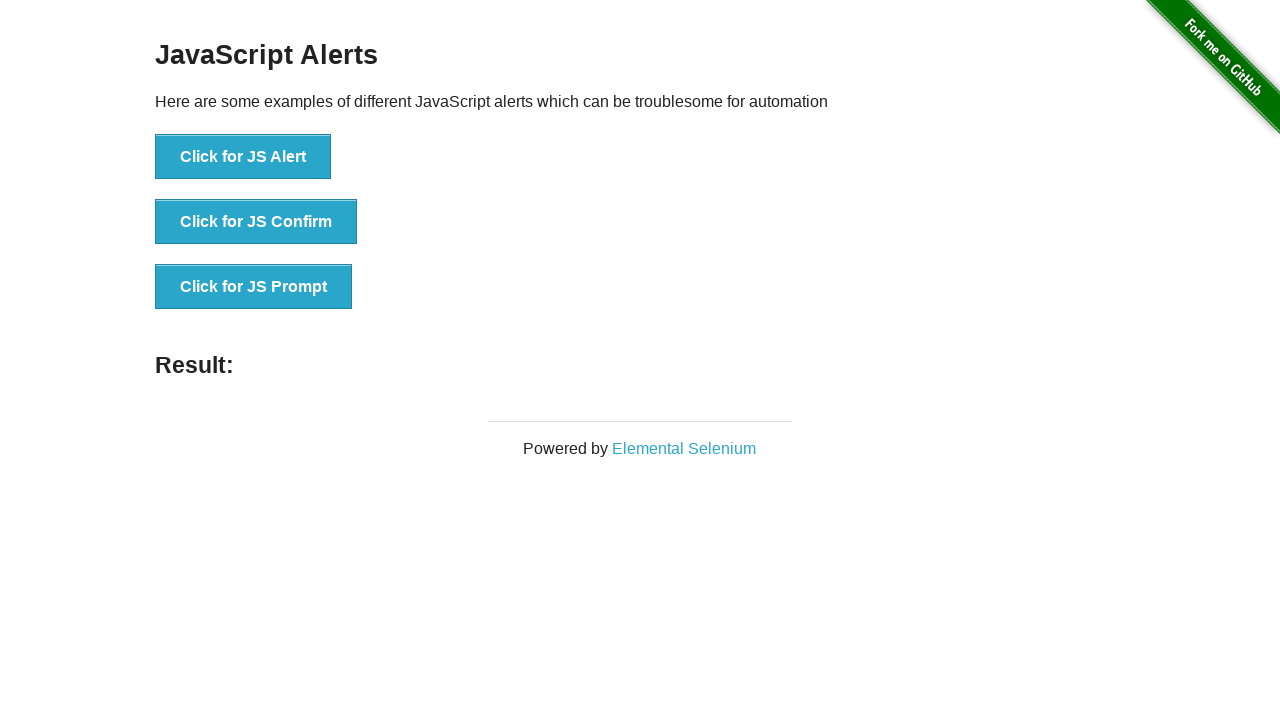

Set up dialog handler to accept prompt with name 'Mehmet'
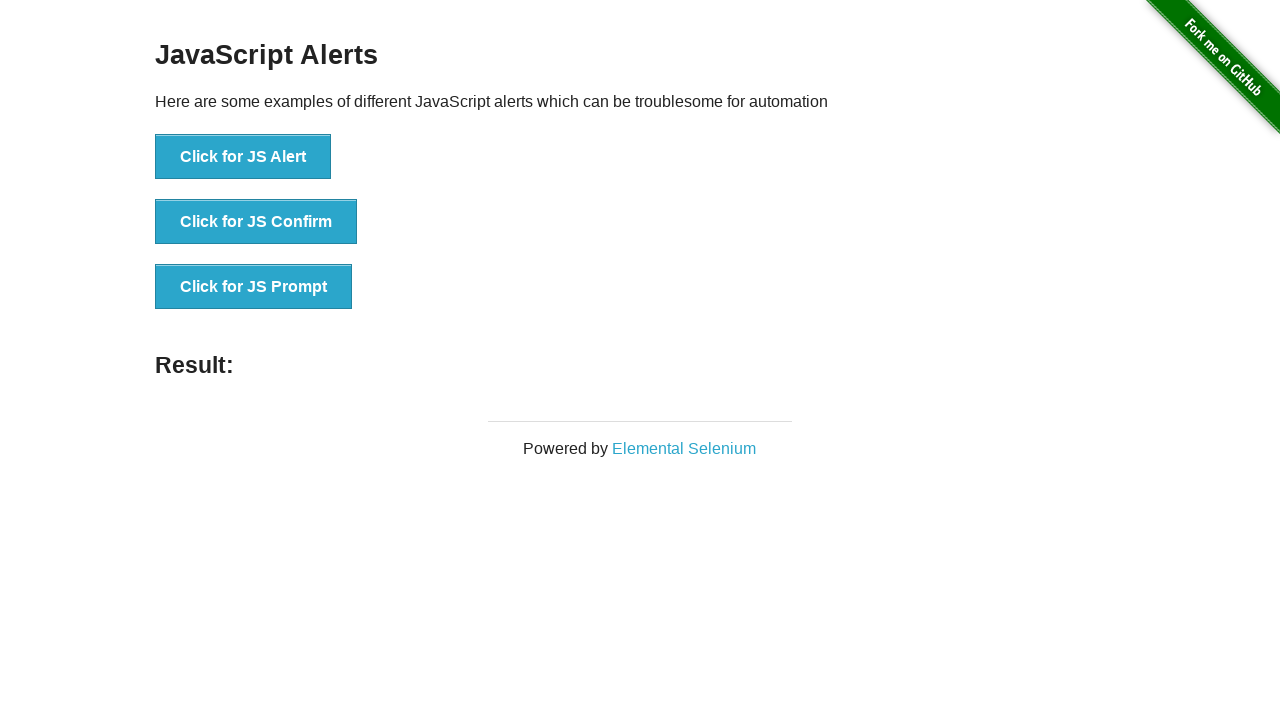

Clicked button to trigger JavaScript prompt dialog at (254, 287) on text='Click for JS Prompt'
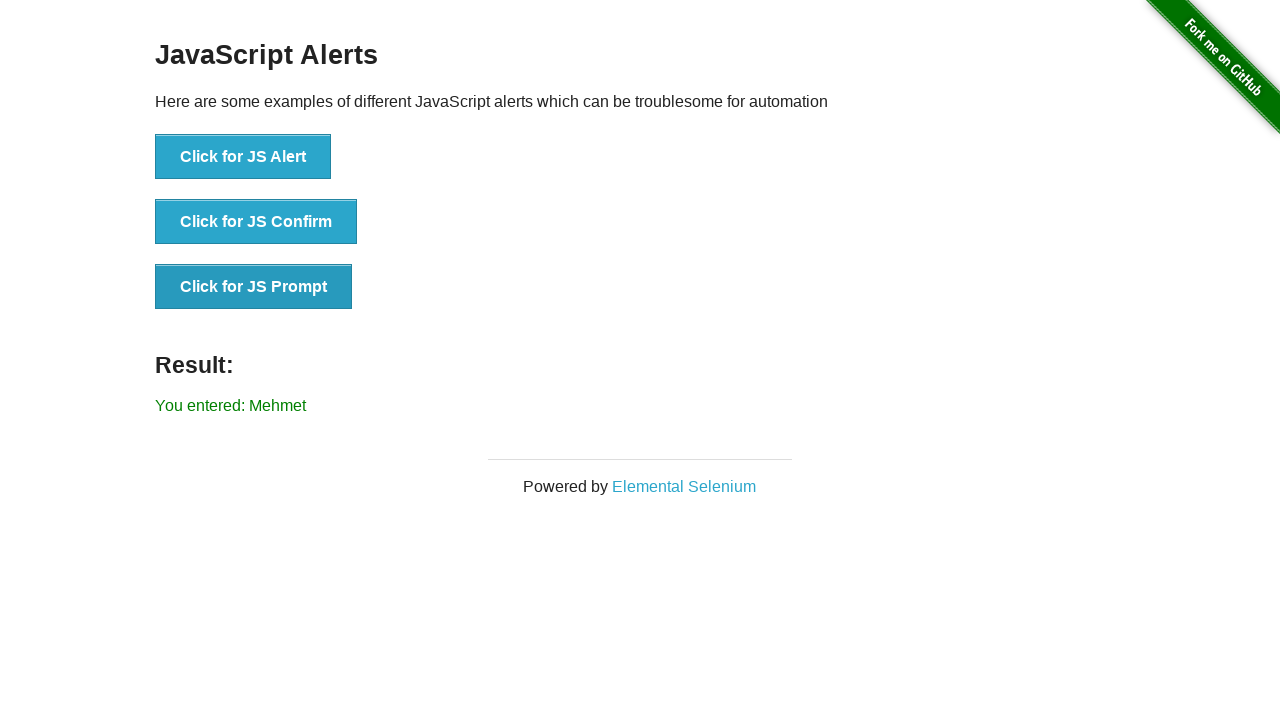

Waited for result element to appear
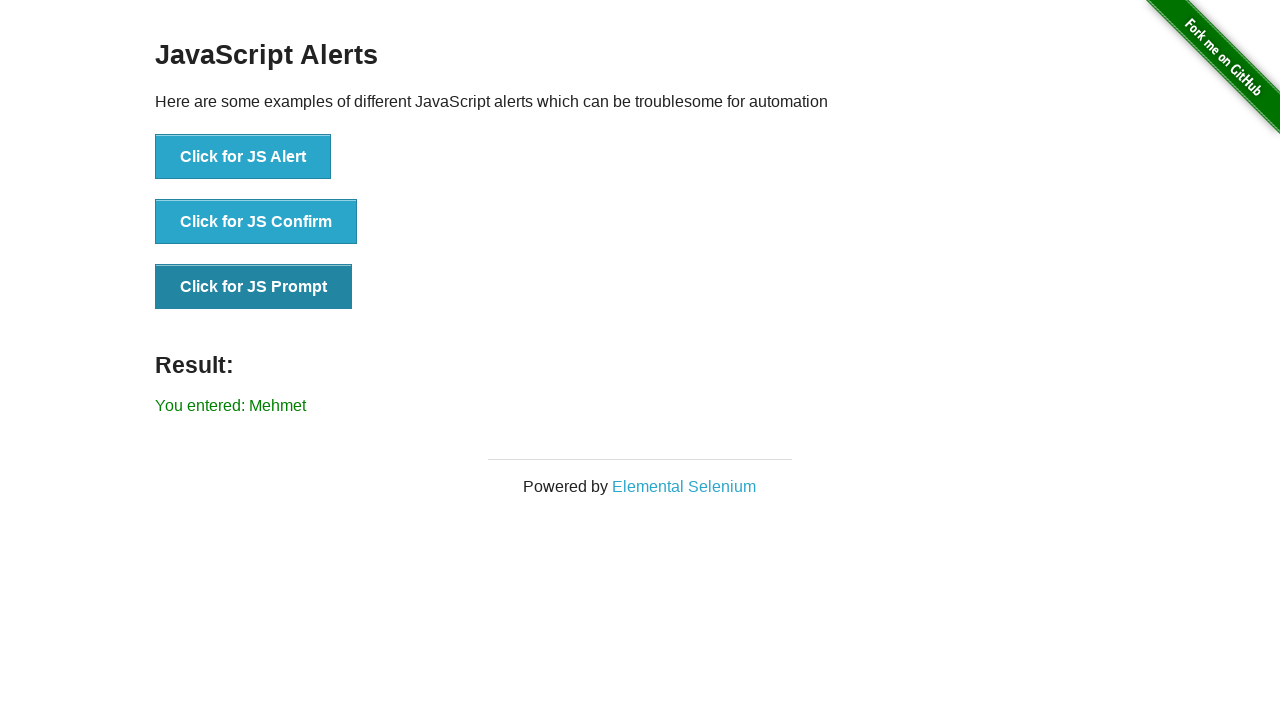

Retrieved text content from result element
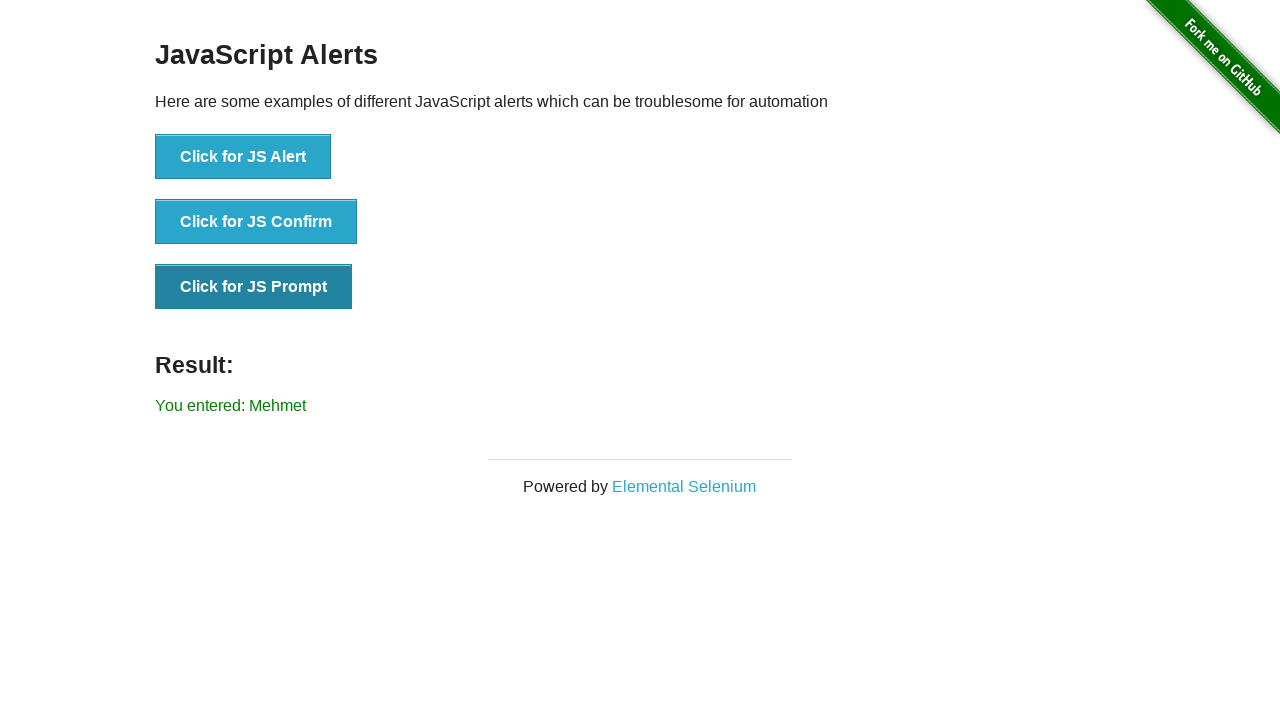

Verified that entered name 'Mehmet' appears in result message
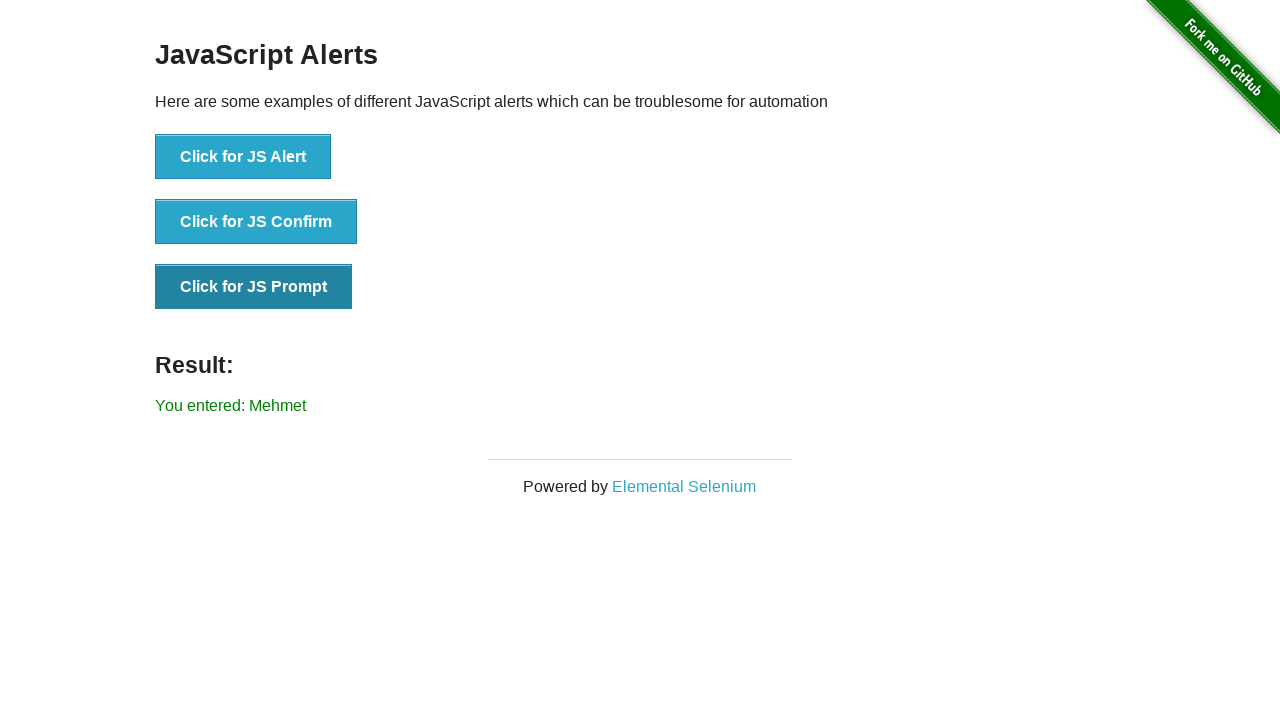

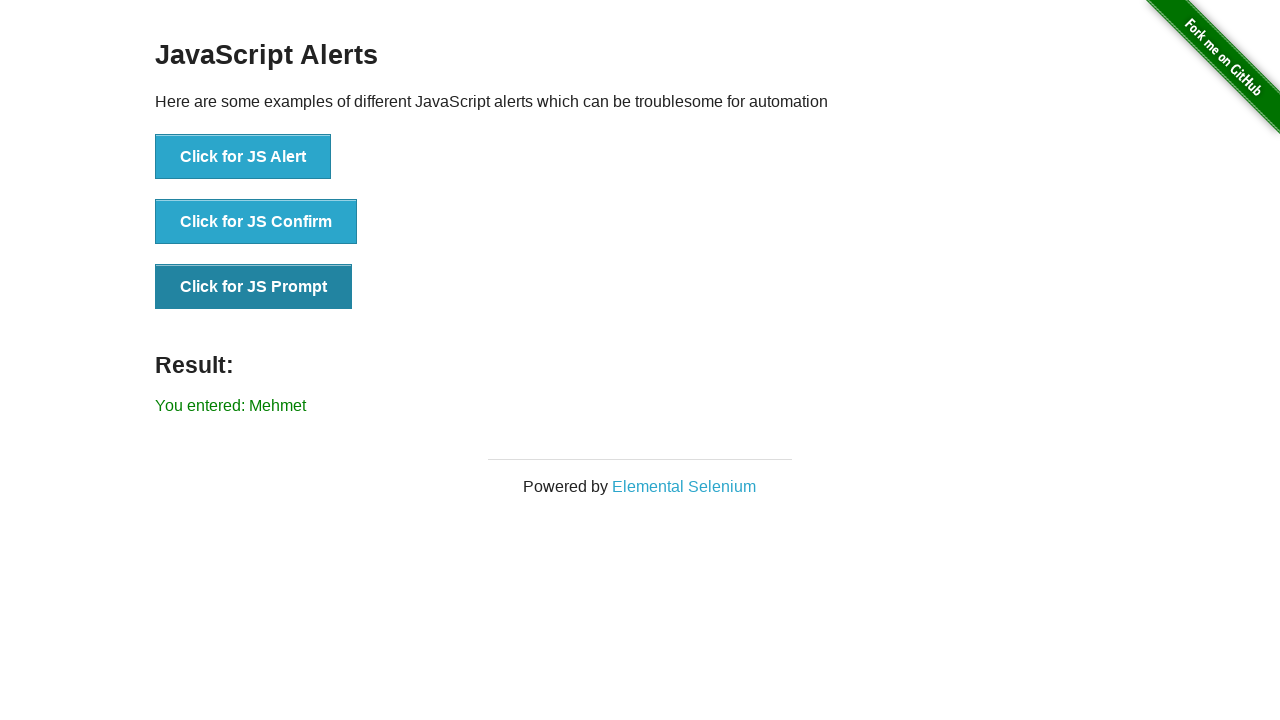